Tests a math puzzle page by reading a value, calculating a mathematical formula, filling in the answer, selecting checkbox and radio button options, and submitting the form

Starting URL: http://suninjuly.github.io/math.html

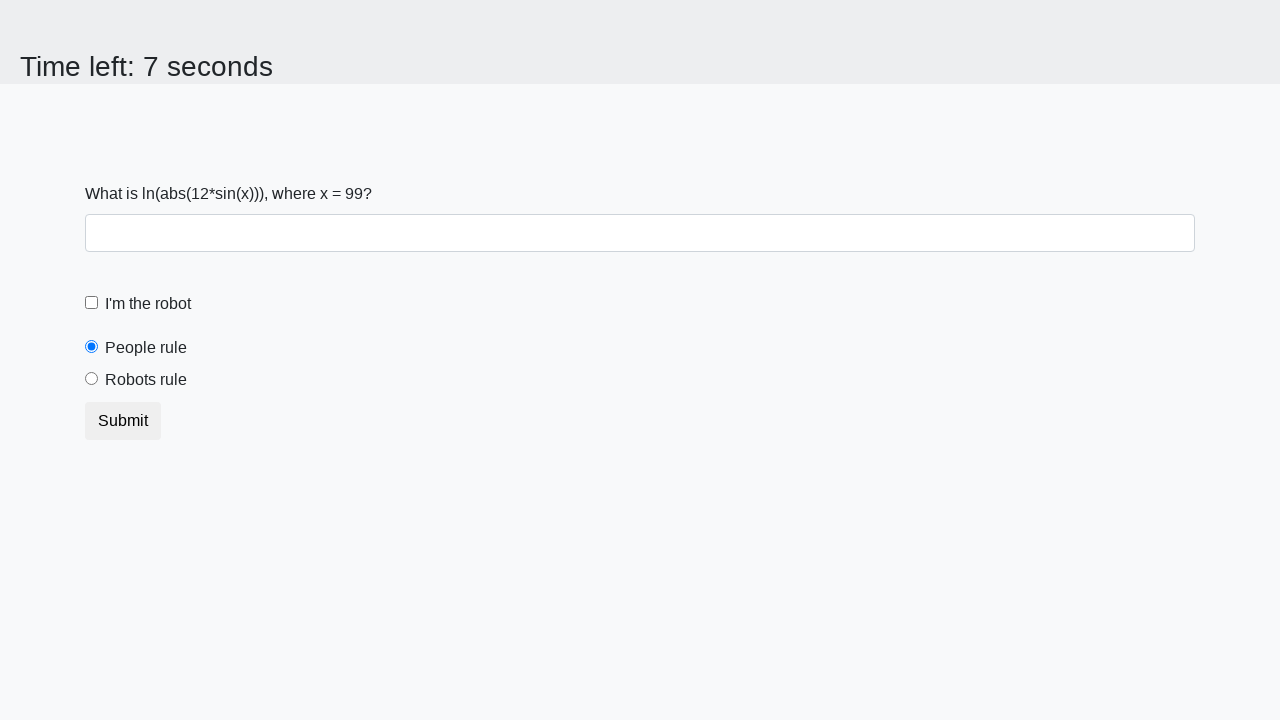

Verified people radio is selected by default
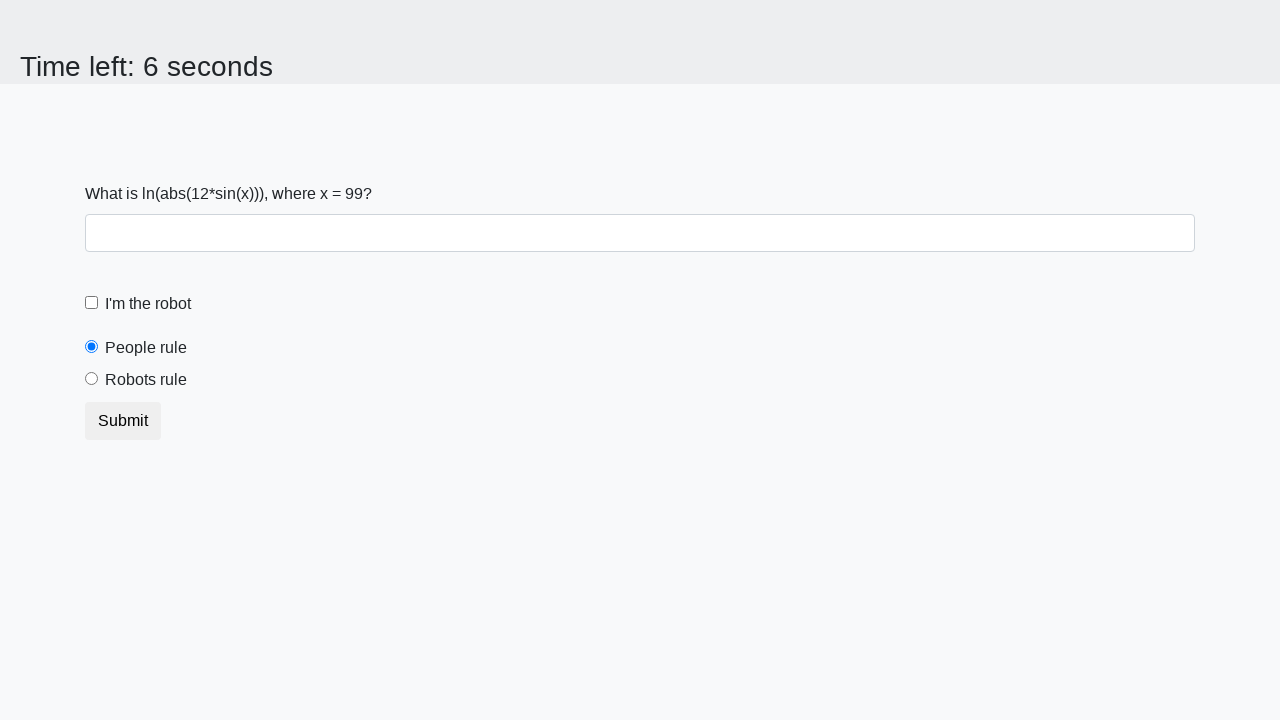

Verified robots radio is not selected by default
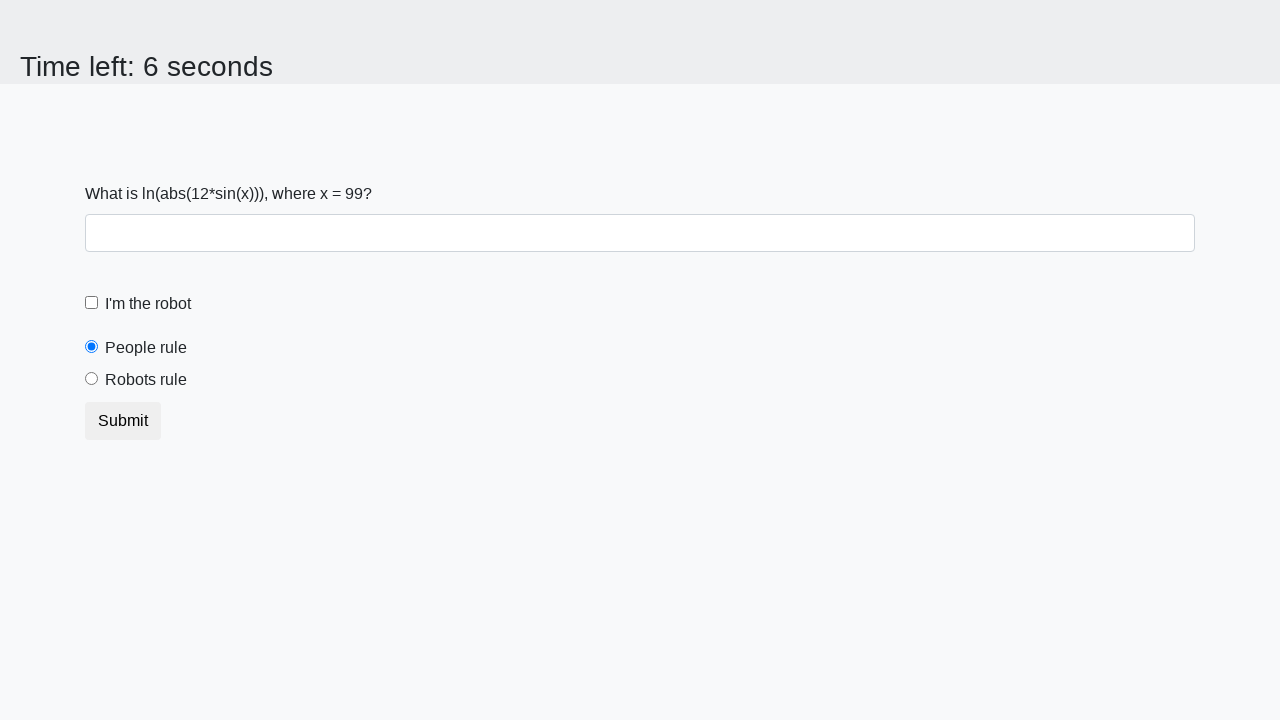

Retrieved x value from page: 99
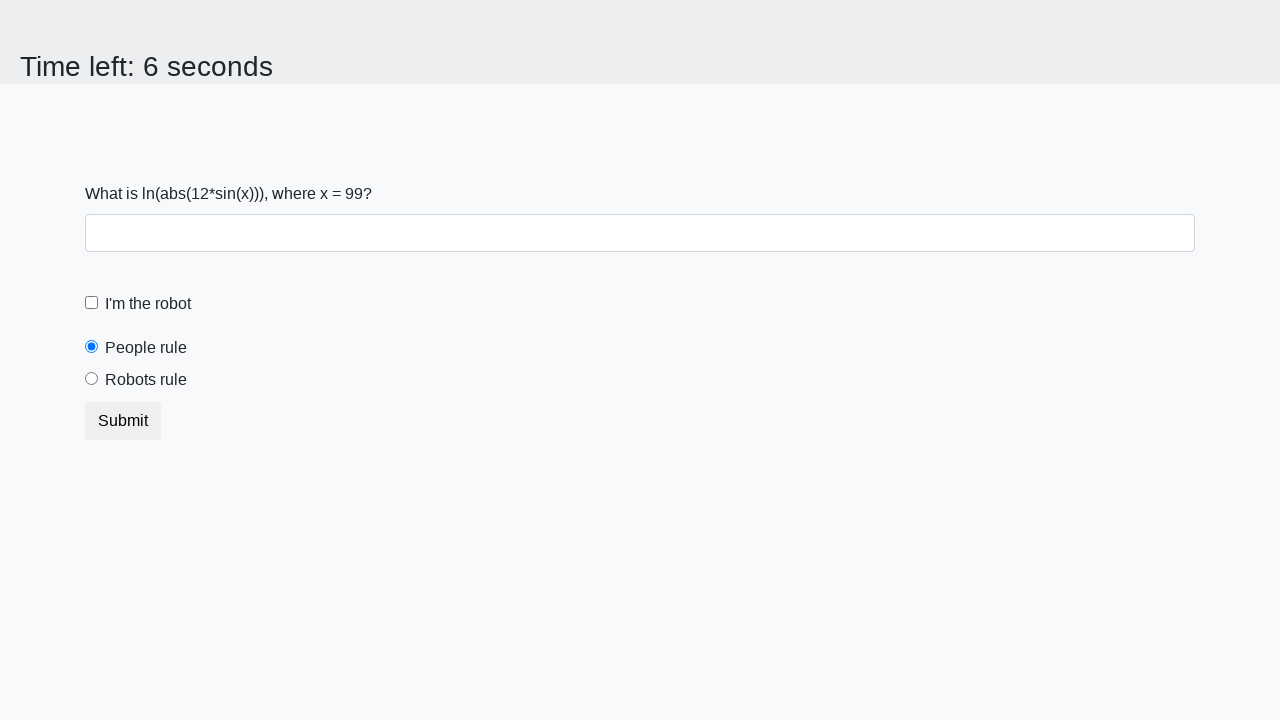

Calculated mathematical formula result: 2.484113169251921
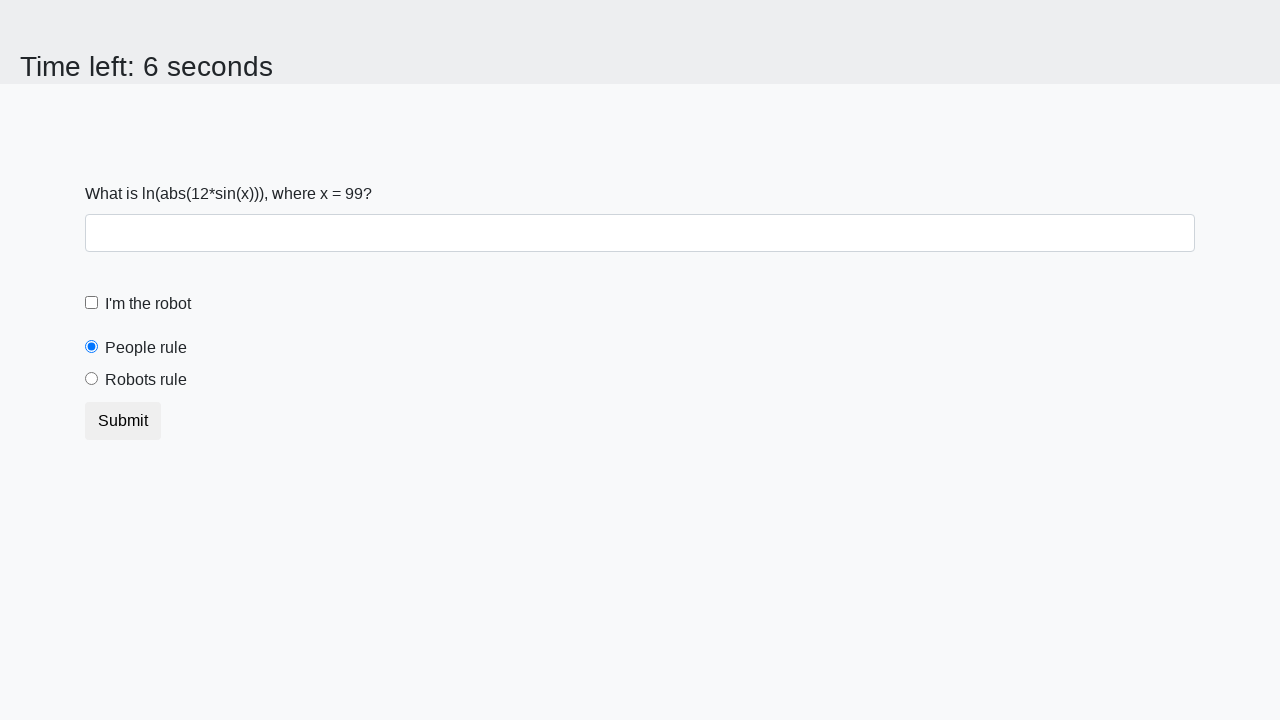

Filled answer field with calculated value: 2.484113169251921 on #answer
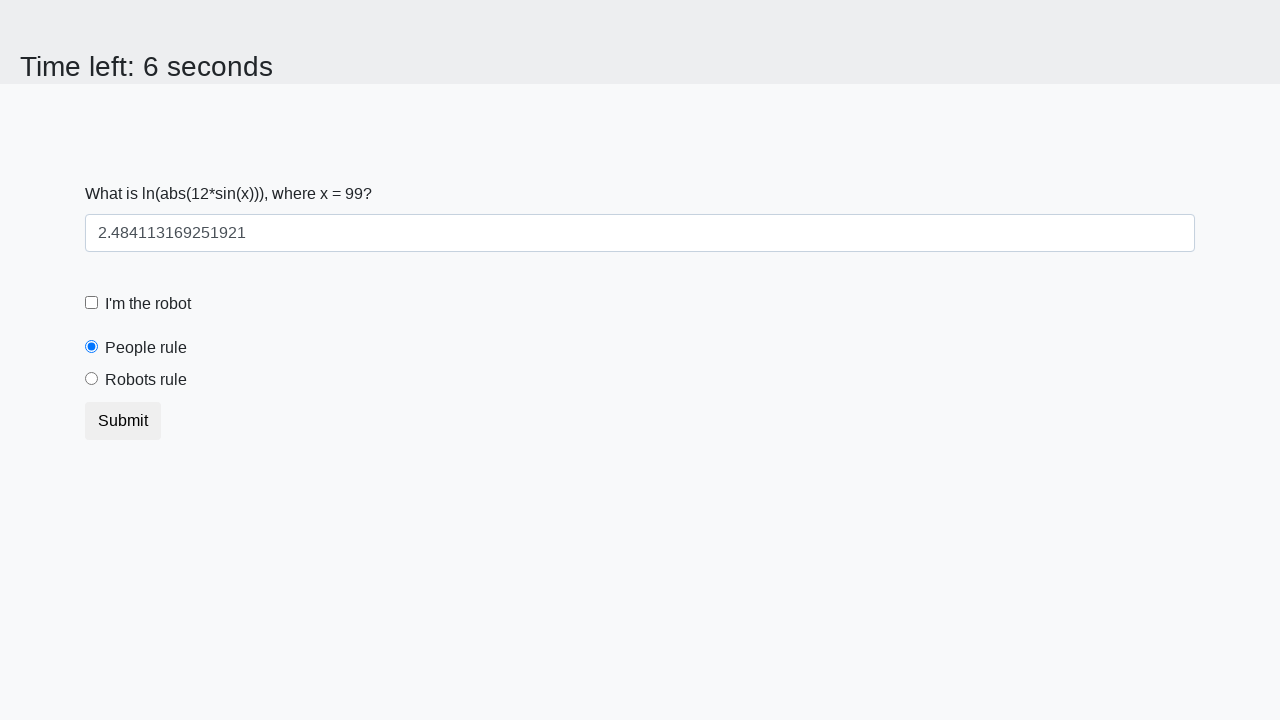

Clicked robot checkbox at (92, 303) on #robotCheckbox
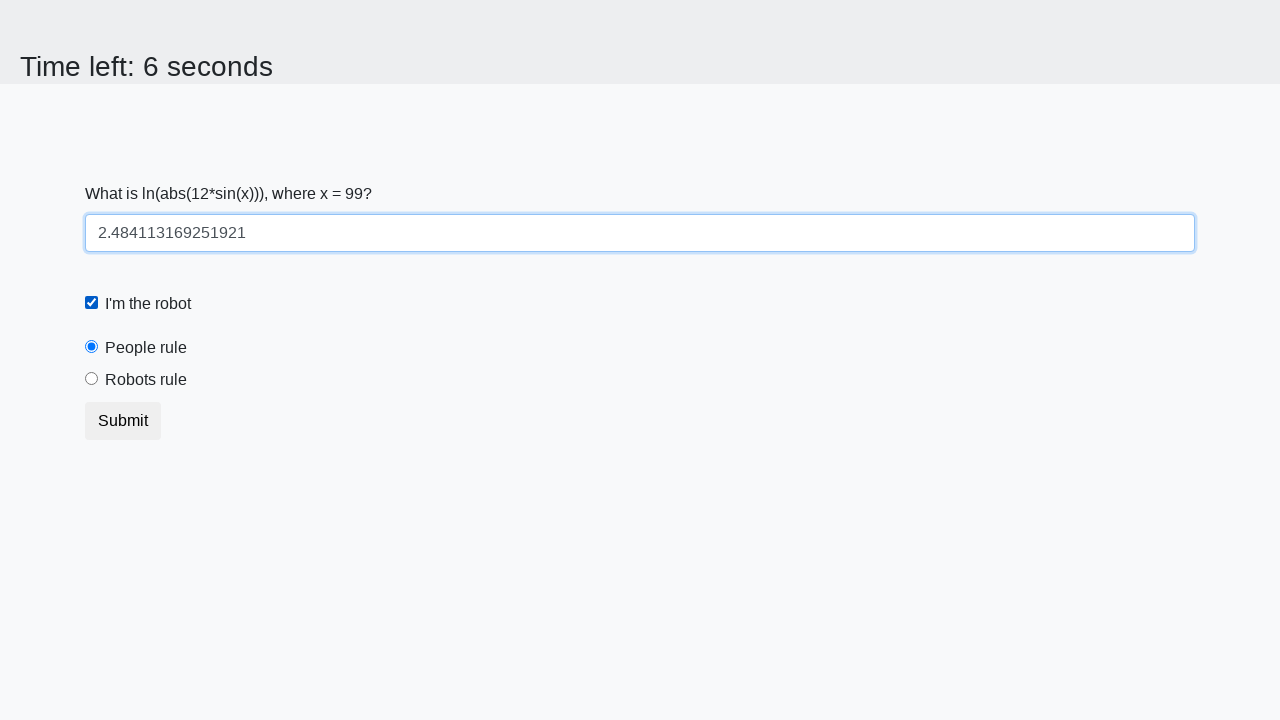

Selected robots radio button at (92, 379) on #robotsRule
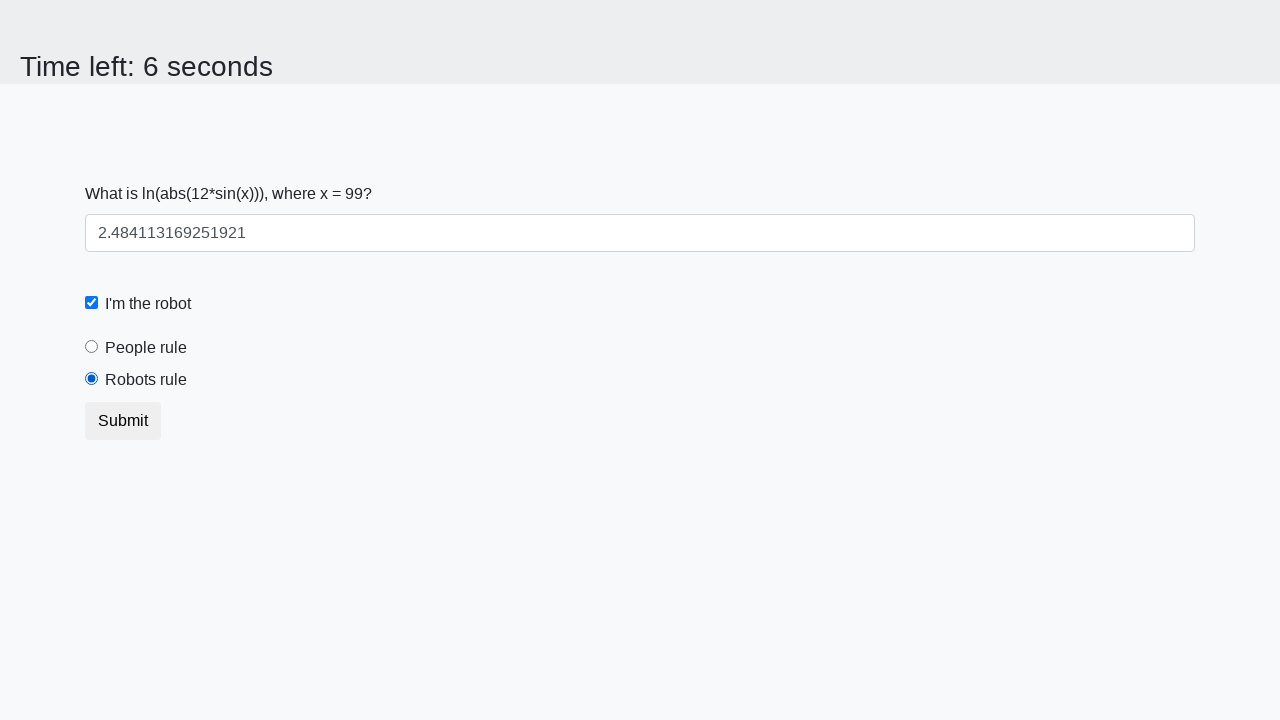

Clicked submit button to complete form at (123, 421) on button.btn
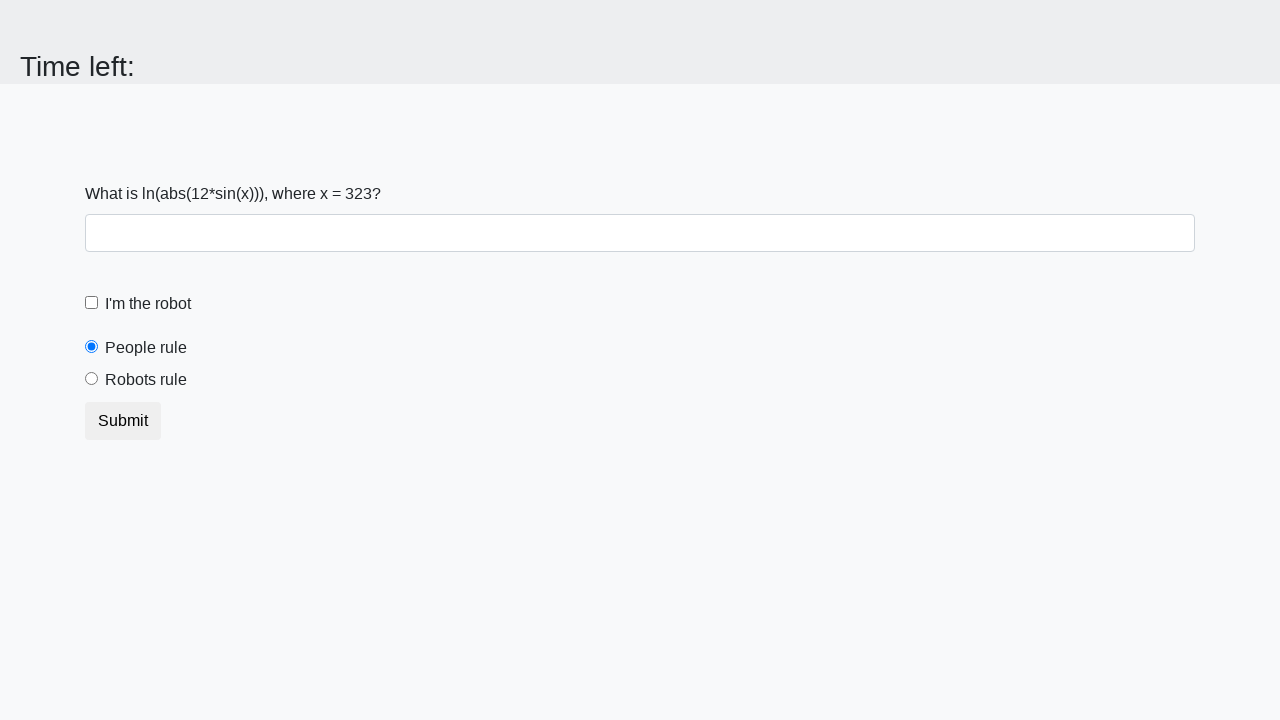

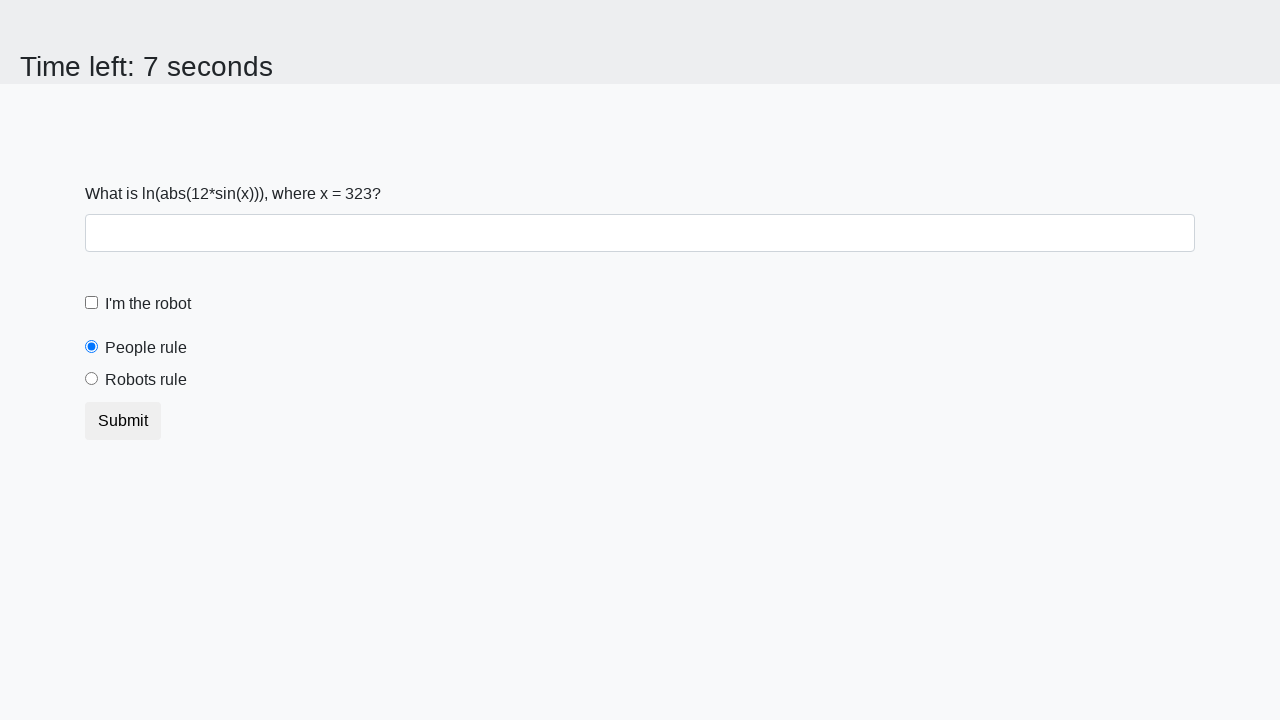